Tests login form validation with blank username and password fields to verify error message is displayed

Starting URL: https://www.saucedemo.com/

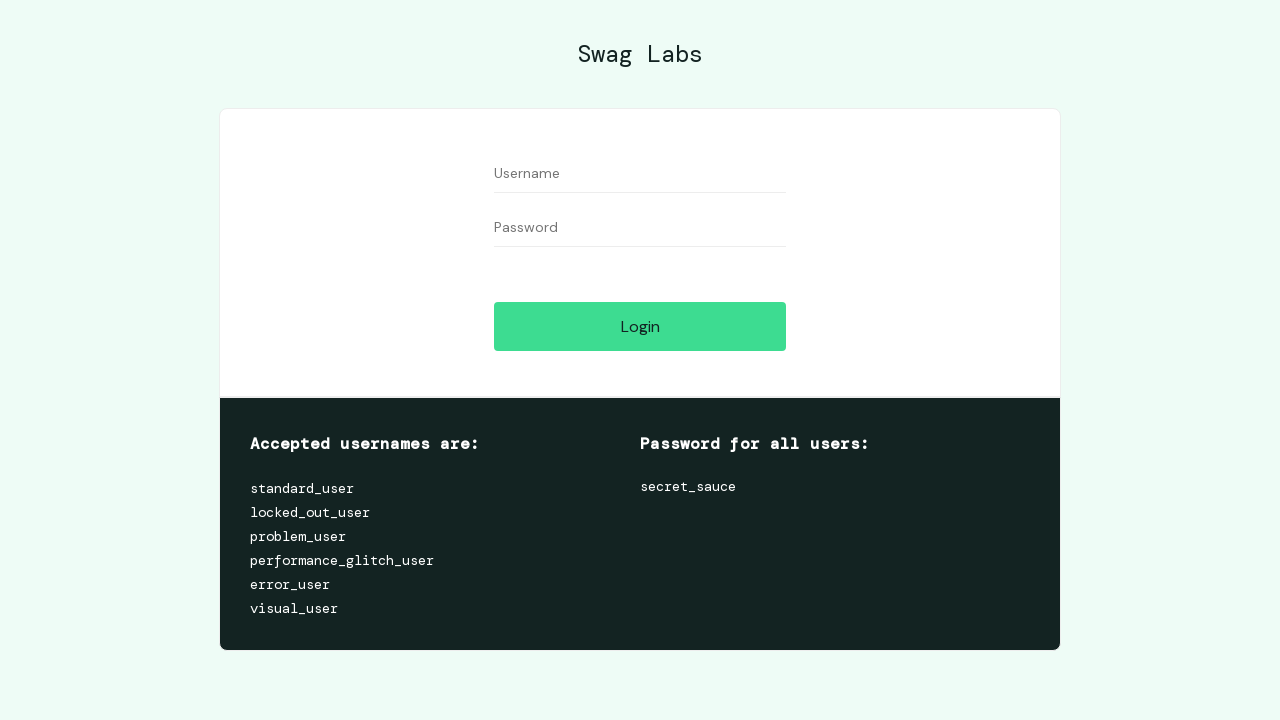

Filled username field with empty string on #user-name
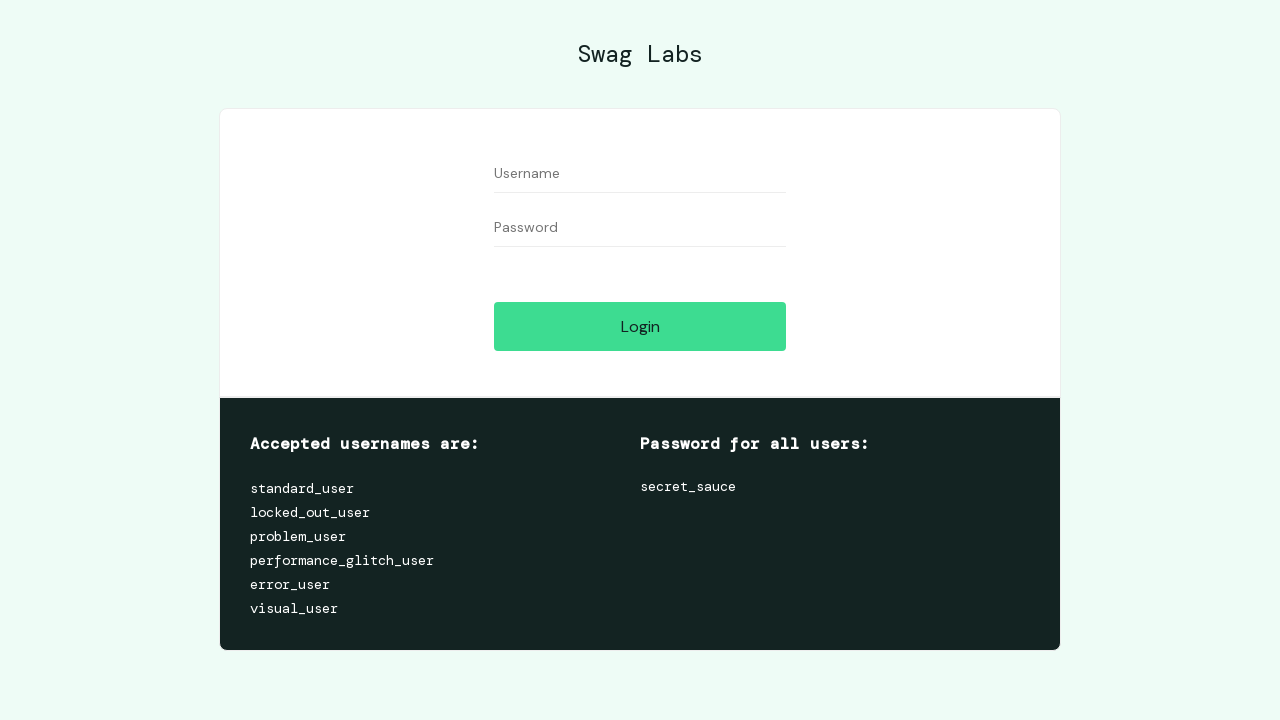

Filled password field with empty string on #password
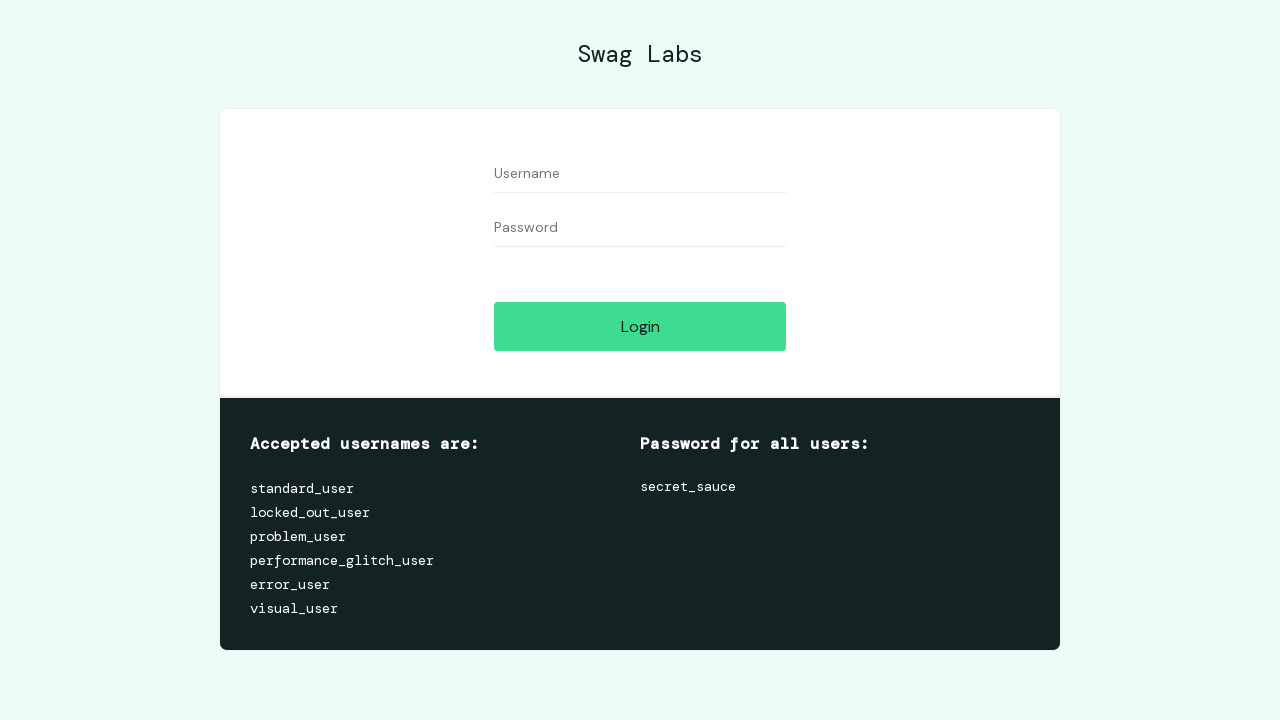

Clicked login button with blank credentials at (640, 326) on #login-button
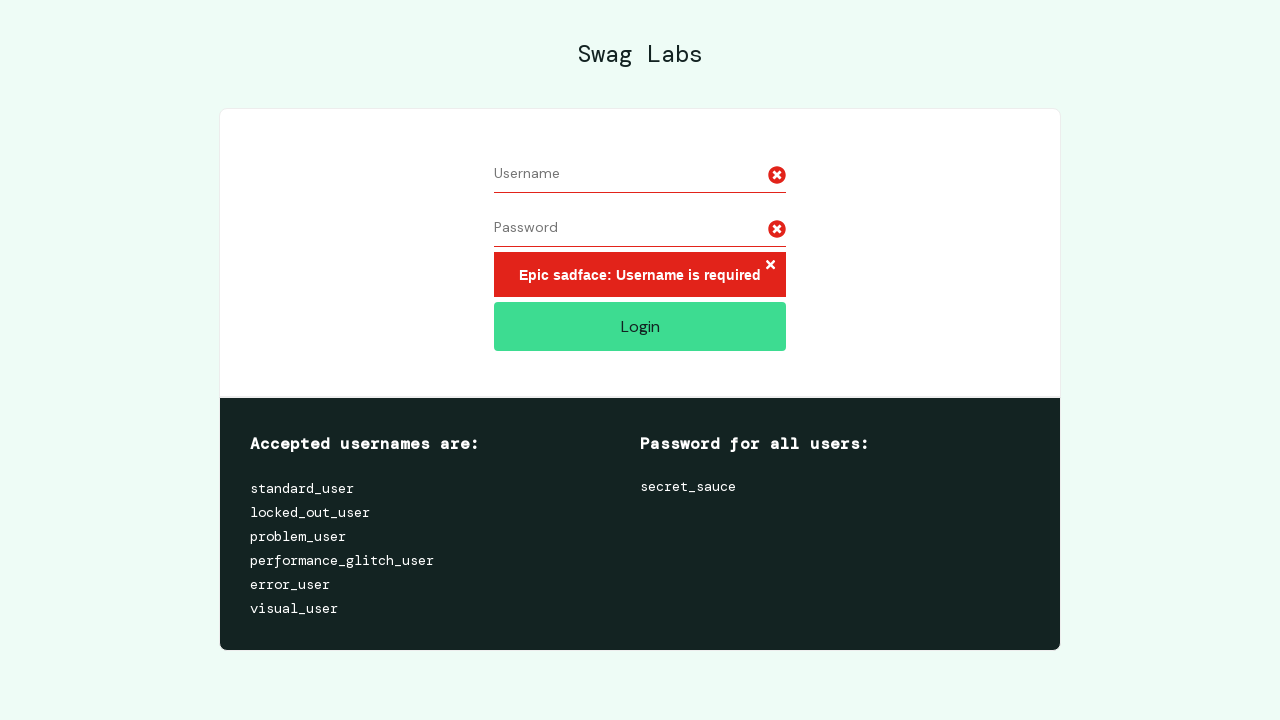

Error message appeared validating blank login form submission
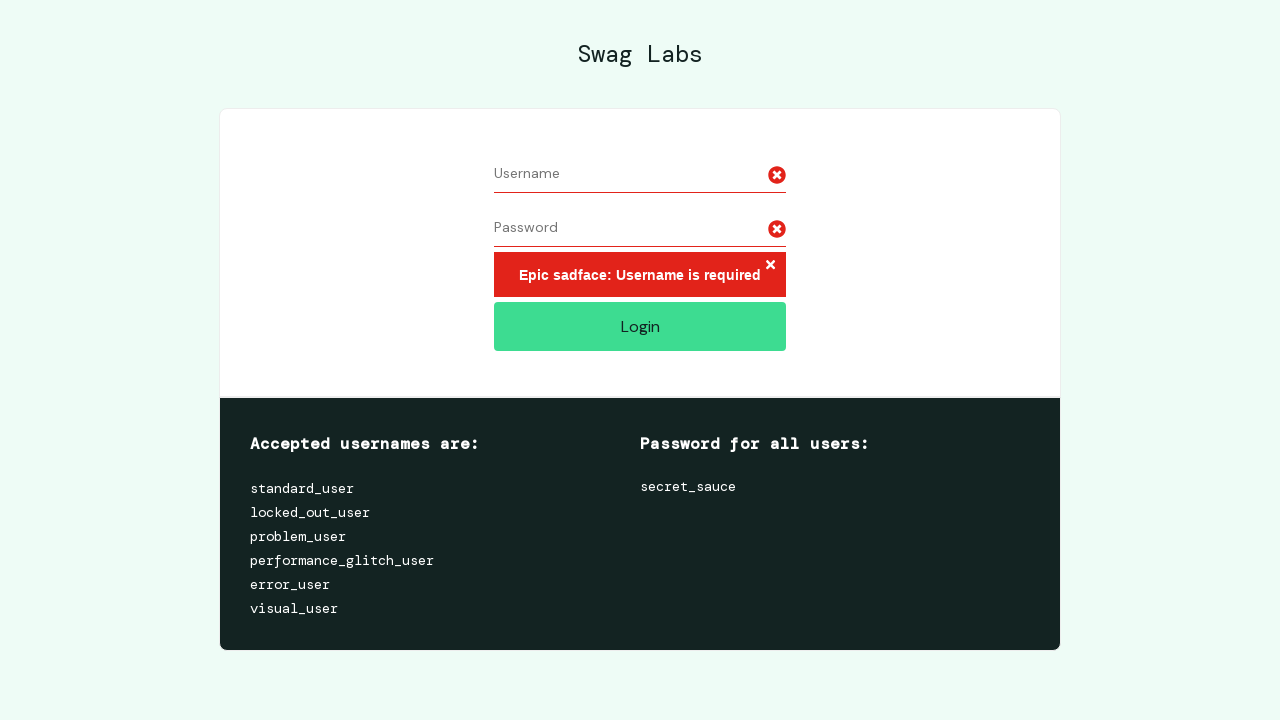

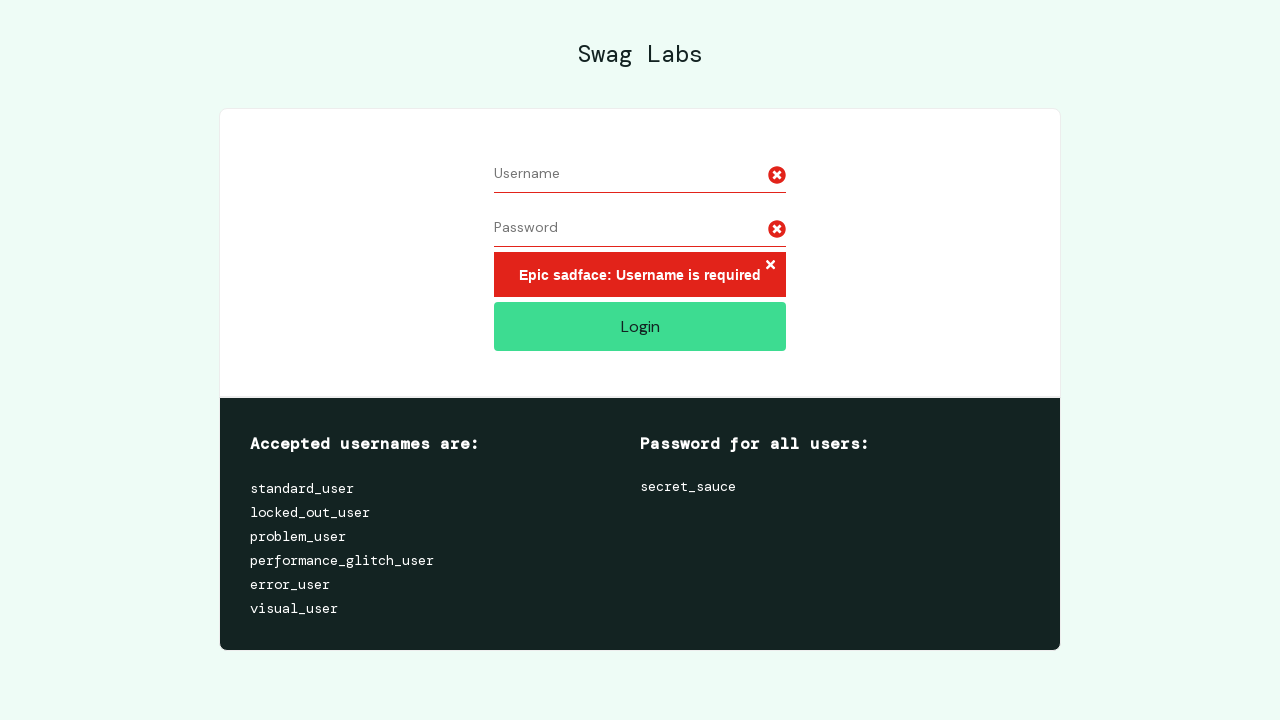